Tests prompt alert box handling by clicking the prompt button, entering text "Shravan" in the prompt, and accepting the dialog

Starting URL: https://www.hyrtutorials.com/p/alertsdemo.html

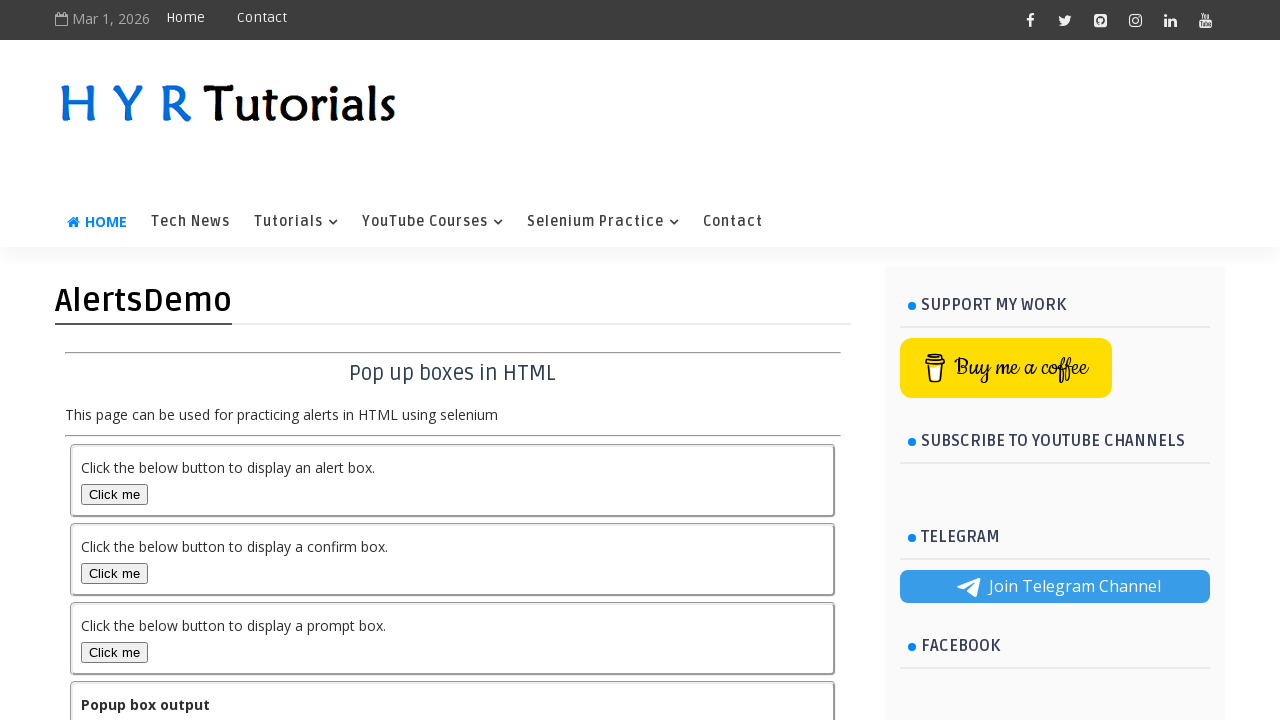

Set up dialog handler to accept prompt with text 'Shravan'
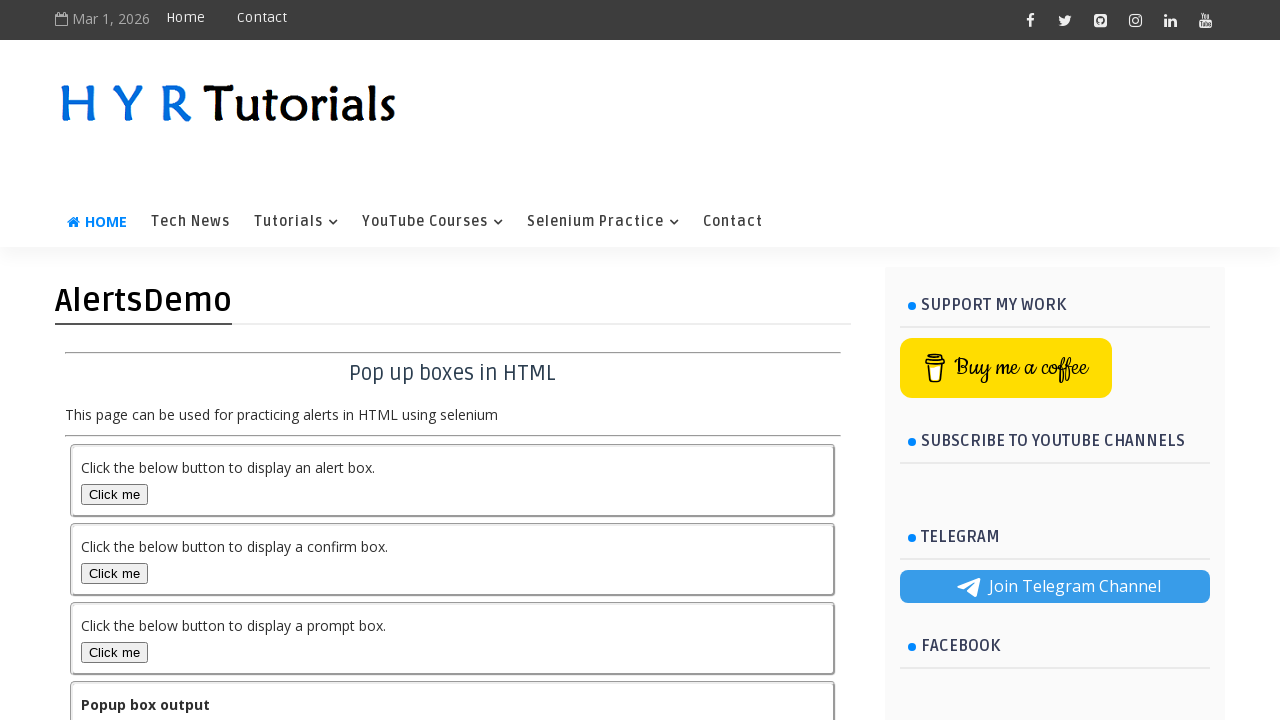

Clicked the prompt button to trigger prompt alert dialog at (114, 652) on #promptBox
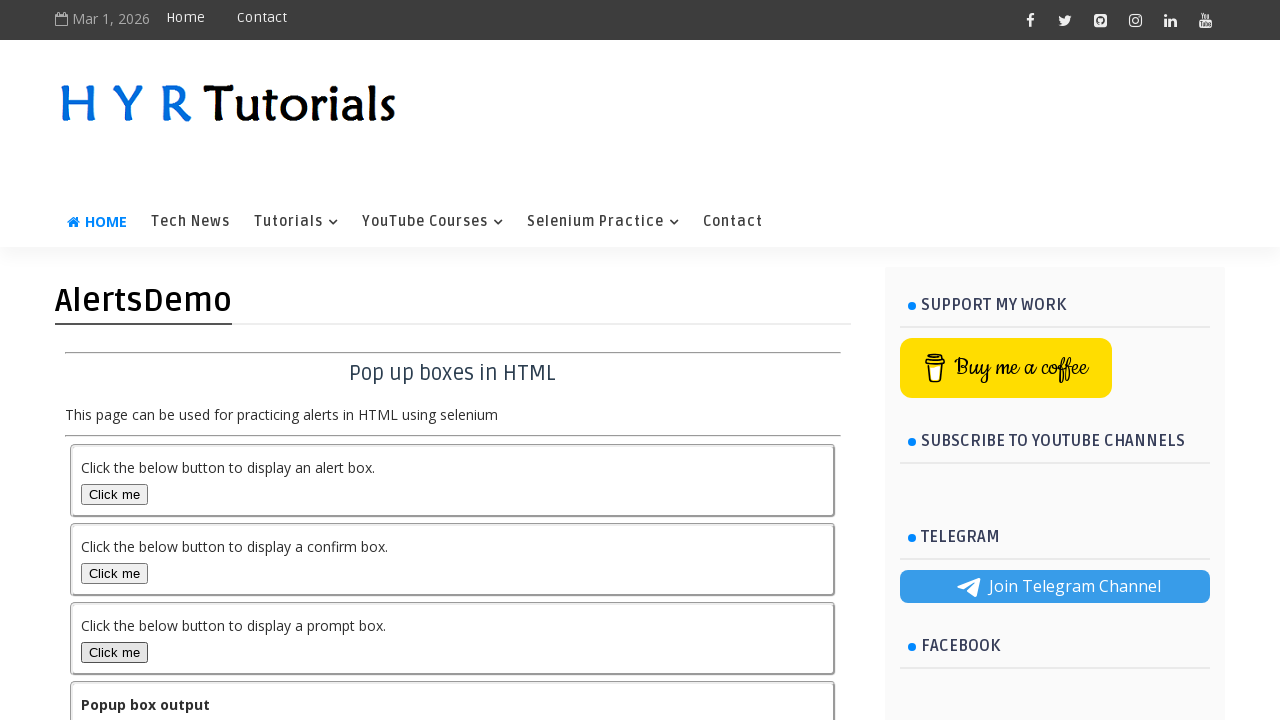

Prompt dialog was accepted and output element loaded
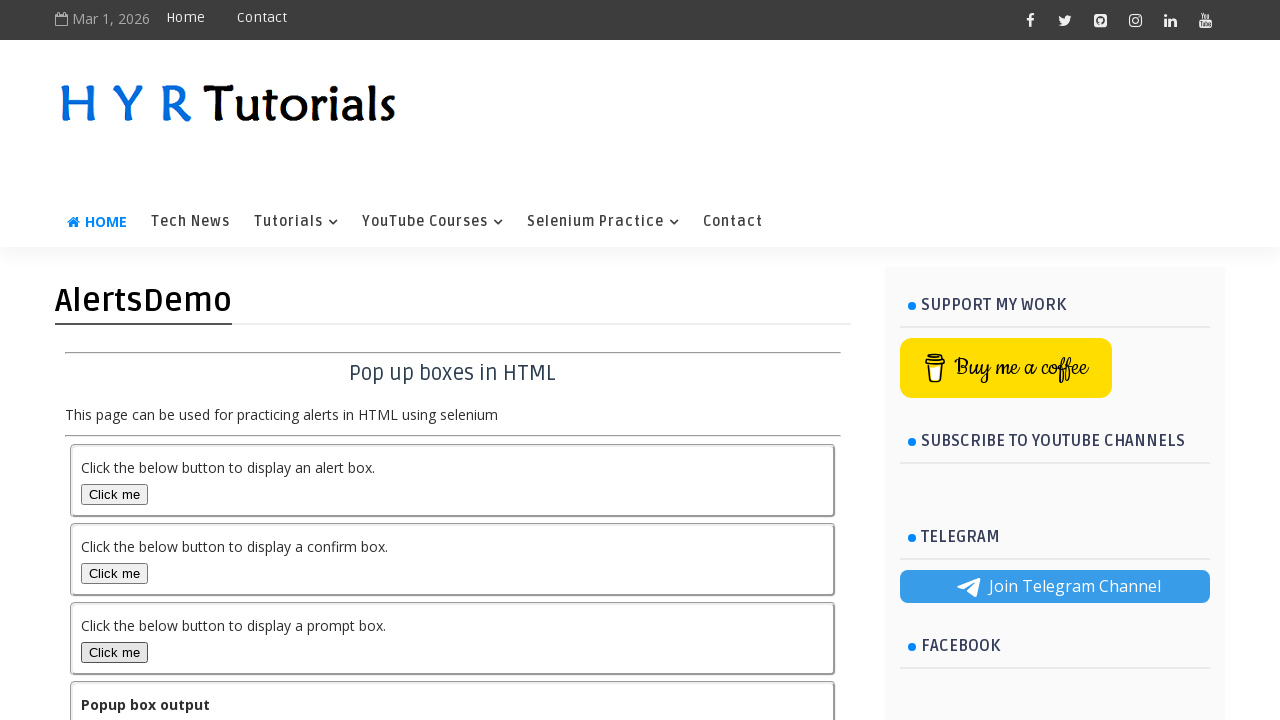

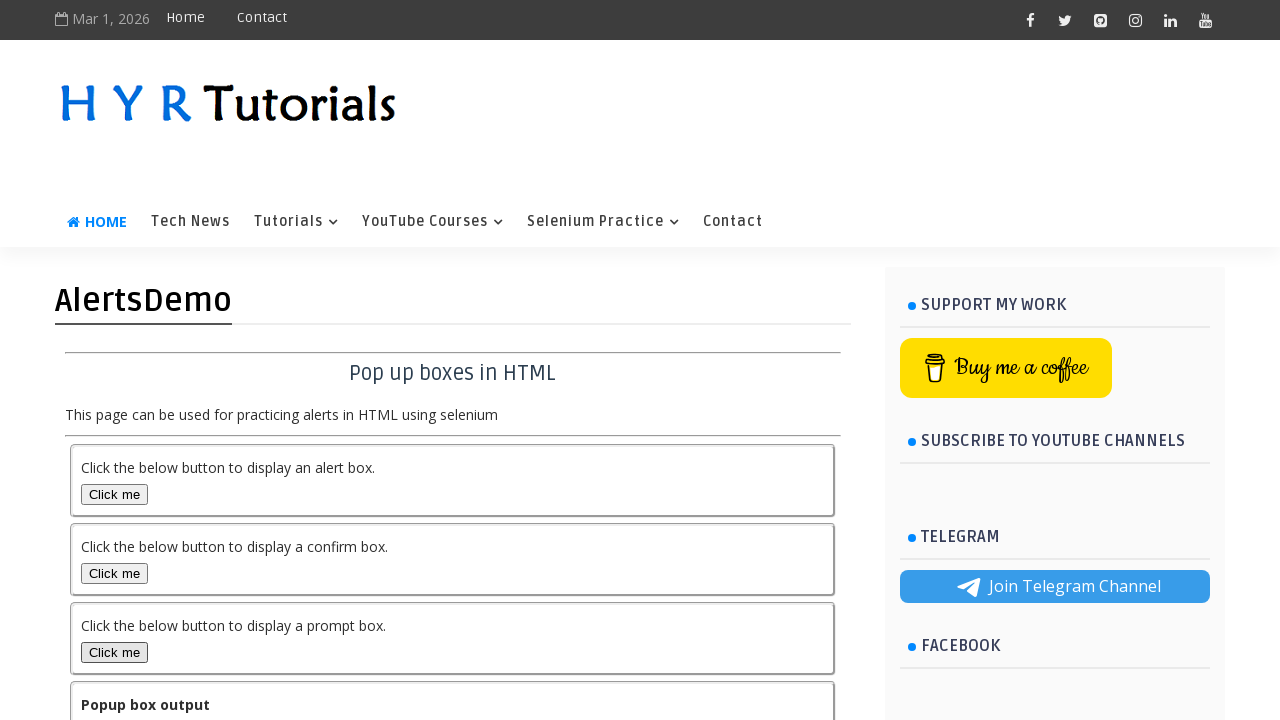